Tests keyboard actions on a text comparison tool by entering text in the first field, selecting all, copying, tabbing to the second field, and pasting

Starting URL: https://text-compare.com/

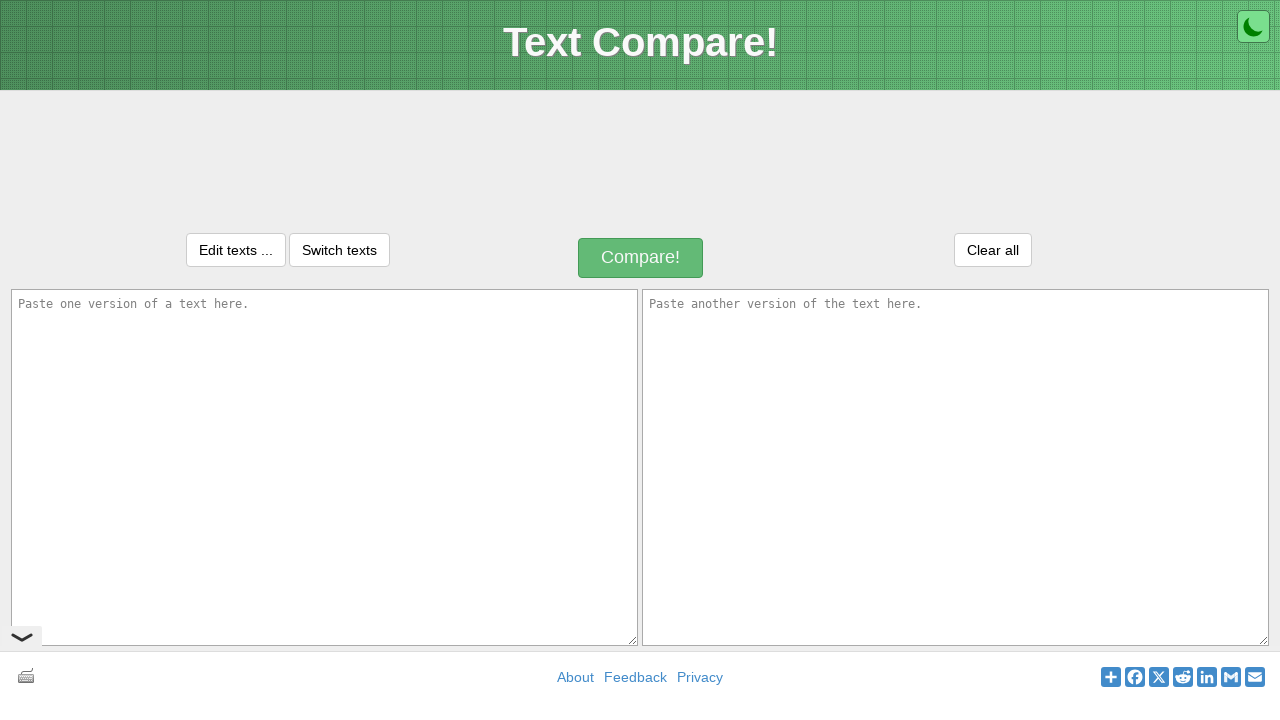

Entered 'Welcome' in the first text field on #inputText1
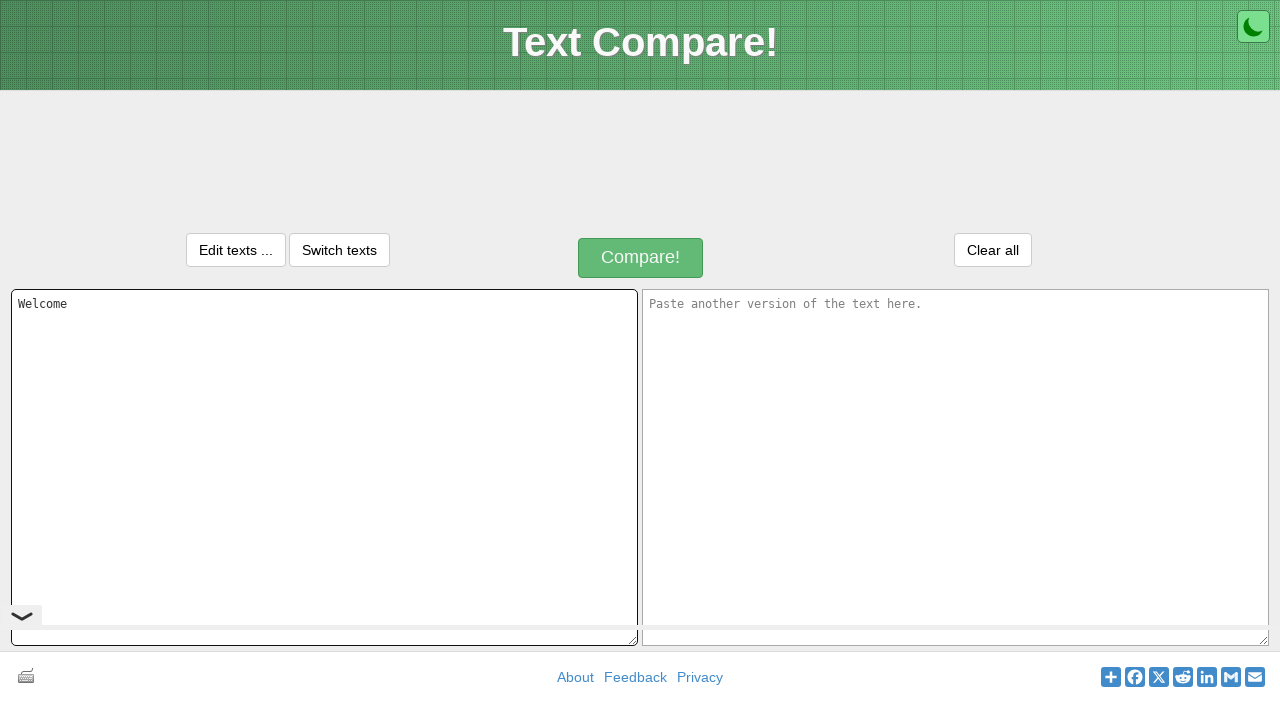

Selected all text in the first field using Ctrl+A
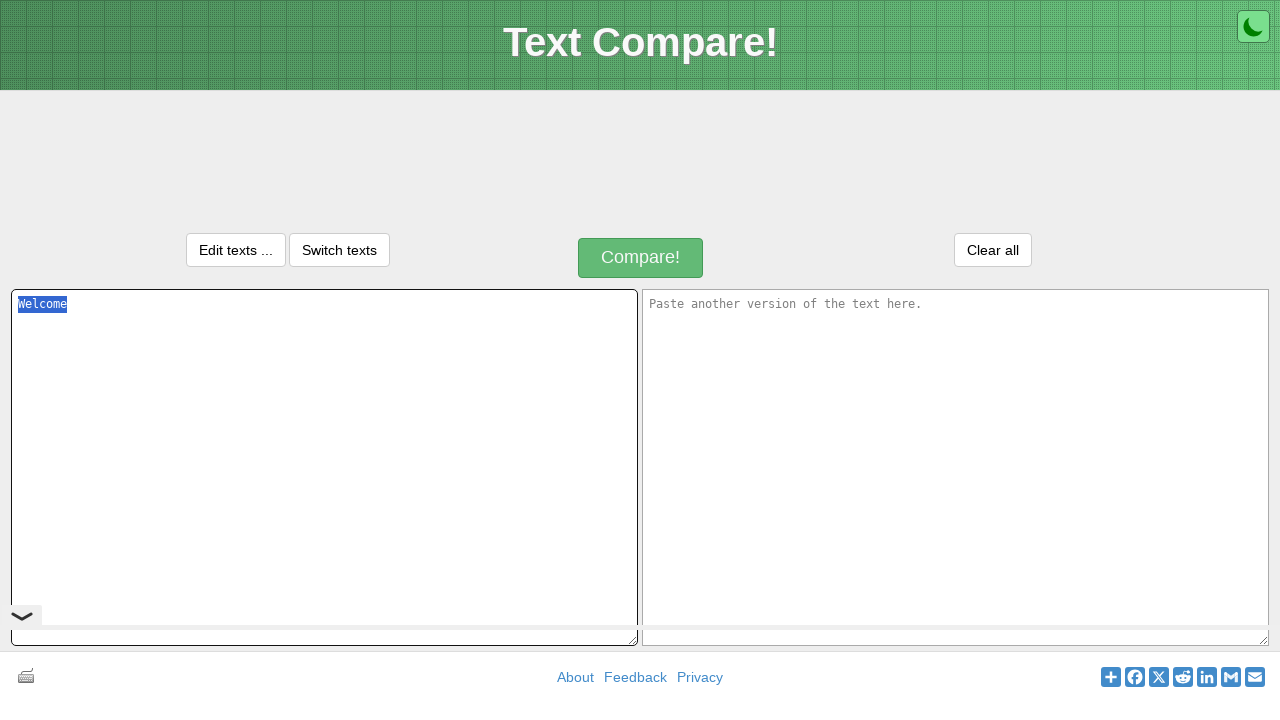

Copied selected text using Ctrl+C
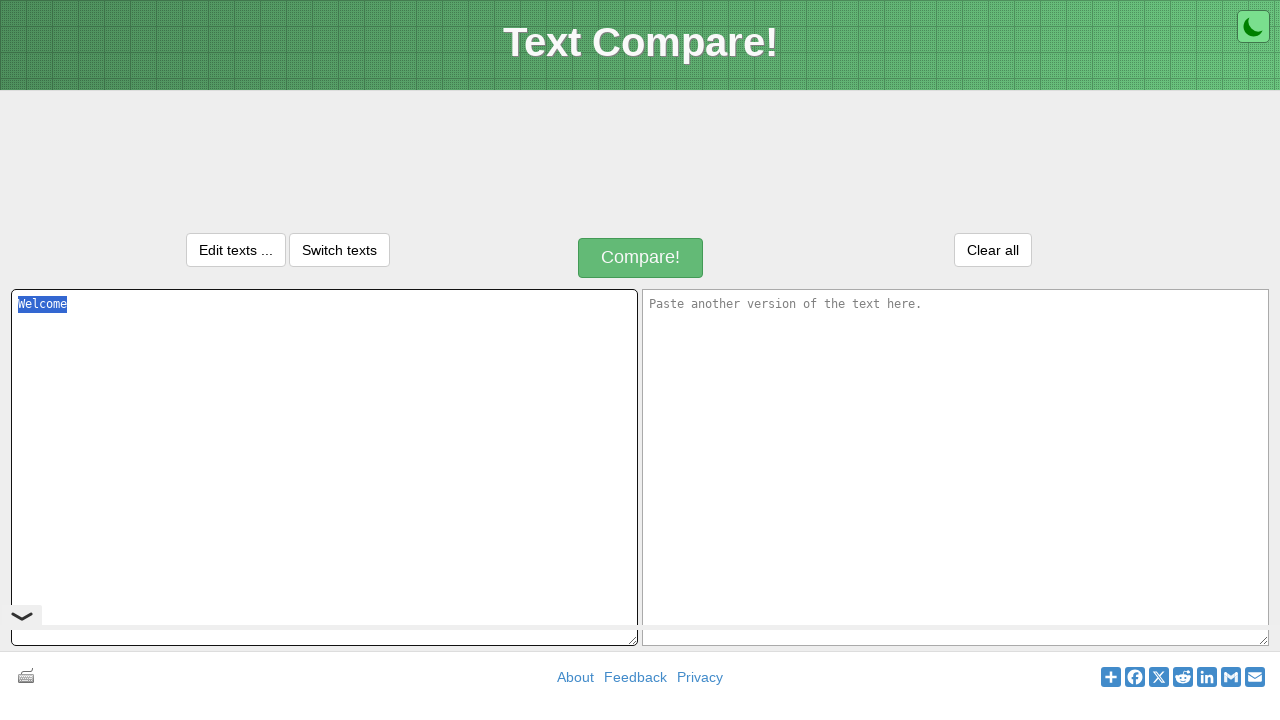

Tabbed to the second text field
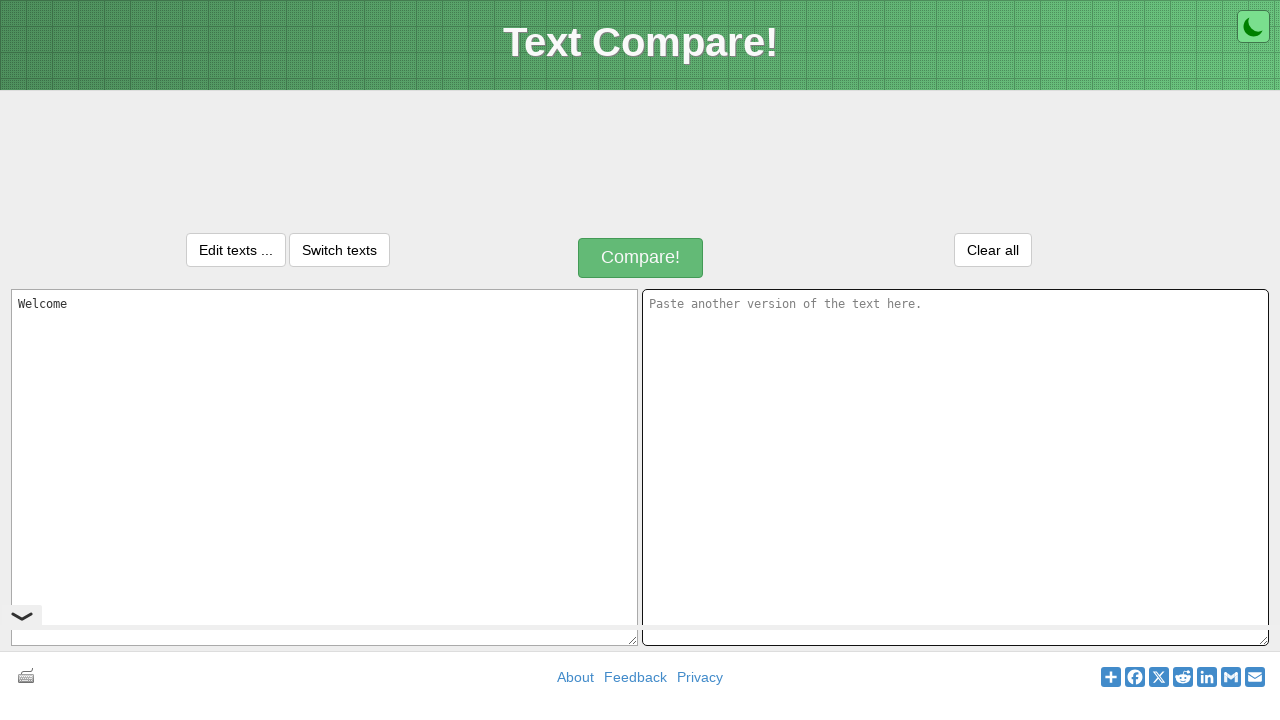

Pasted text into the second field using Ctrl+V
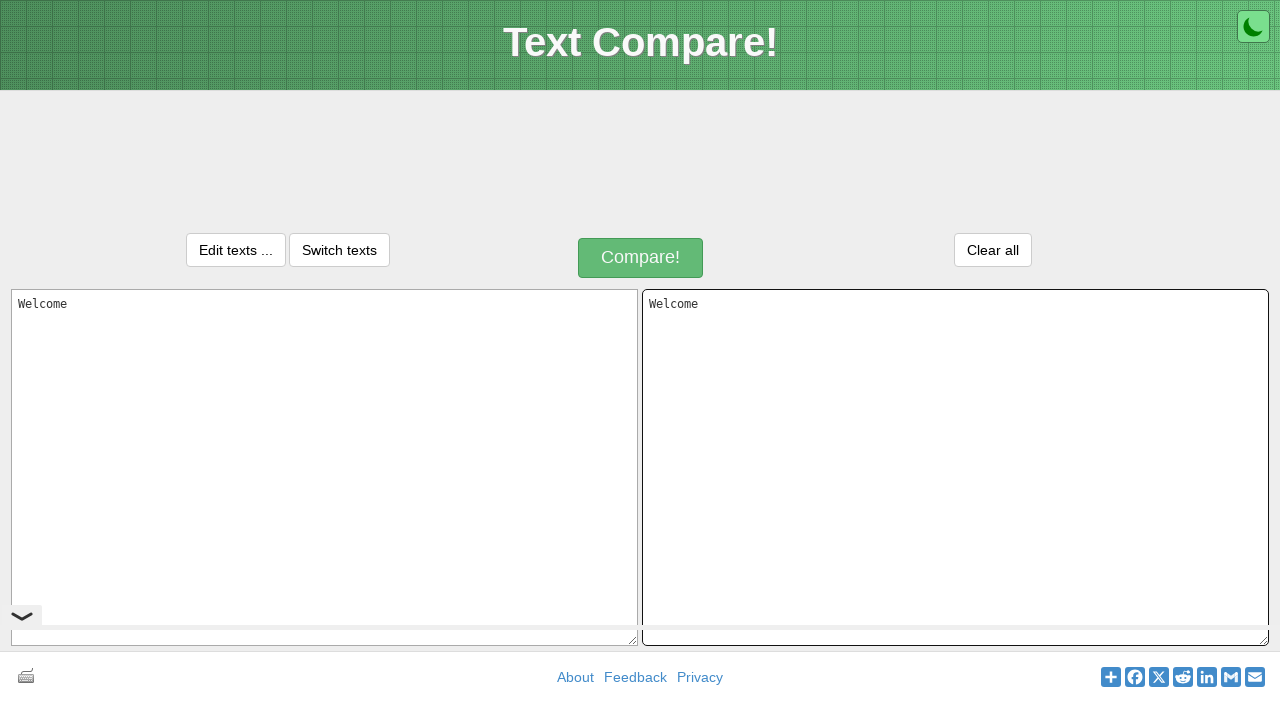

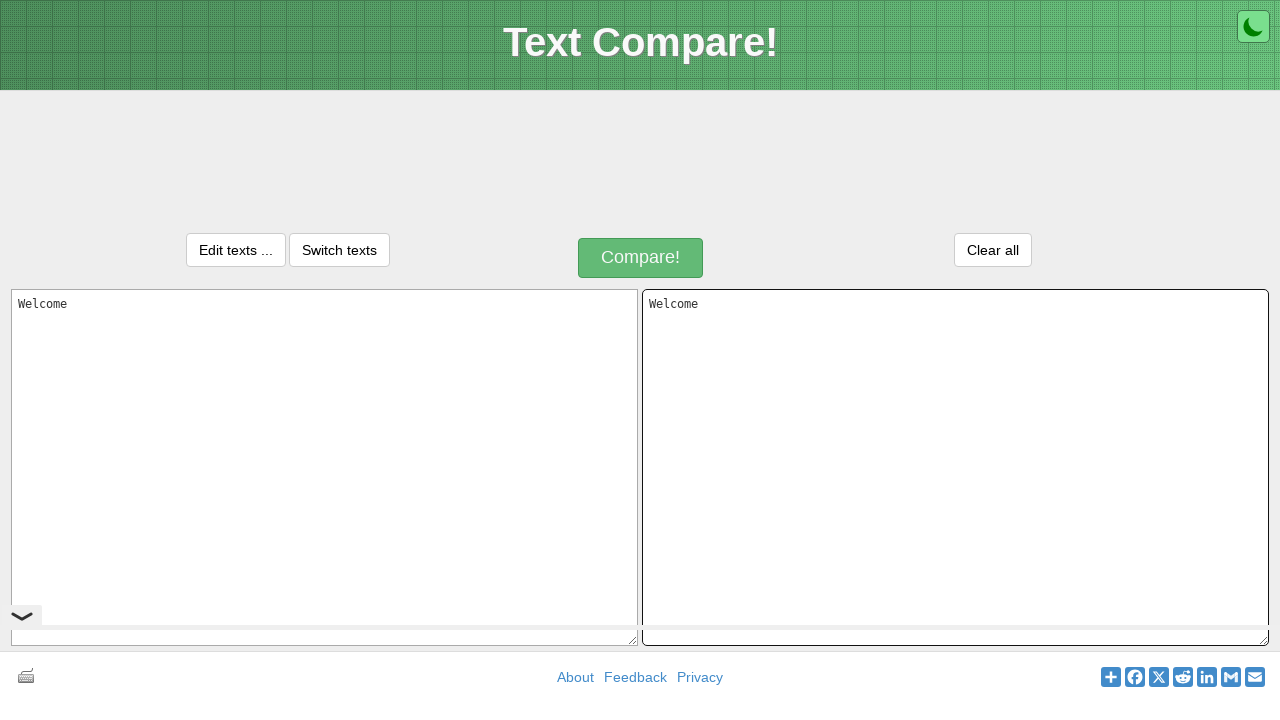